Navigates to the Heroku test site, attempts to check for a non-existent link, then clicks on the A/B Testing link

Starting URL: http://the-internet.herokuapp.com/

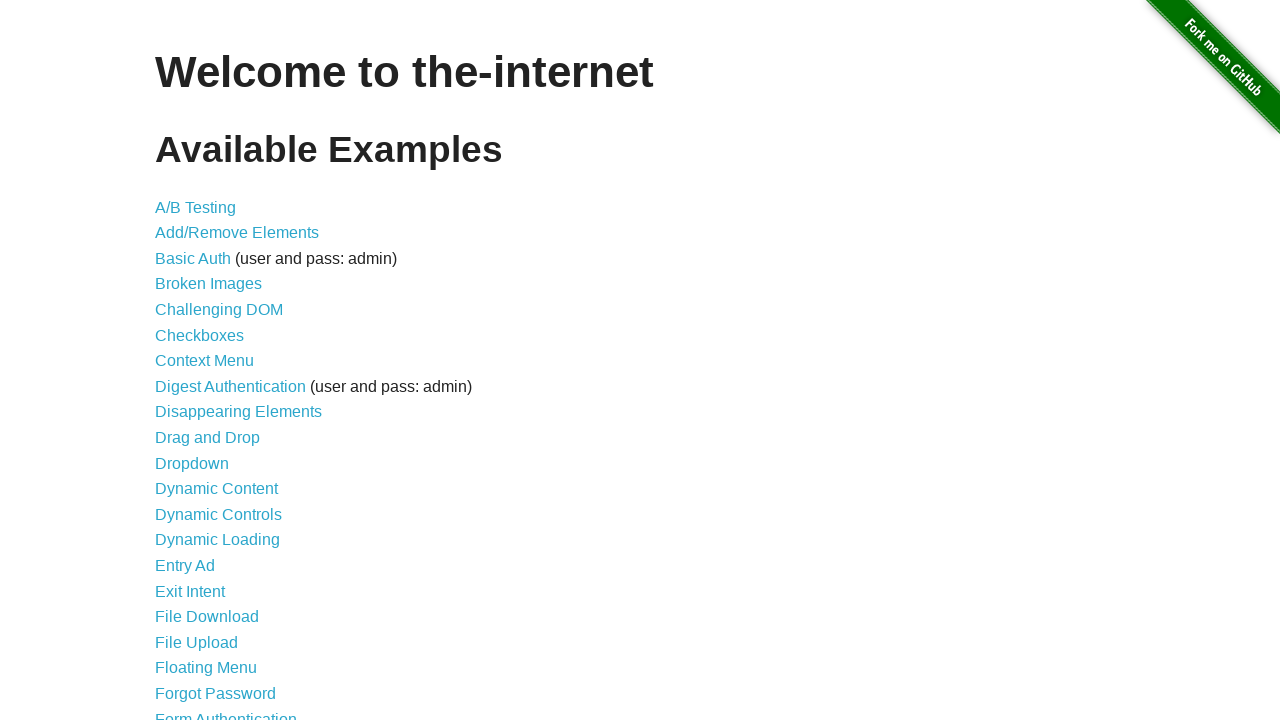

Navigated to Heroku test site
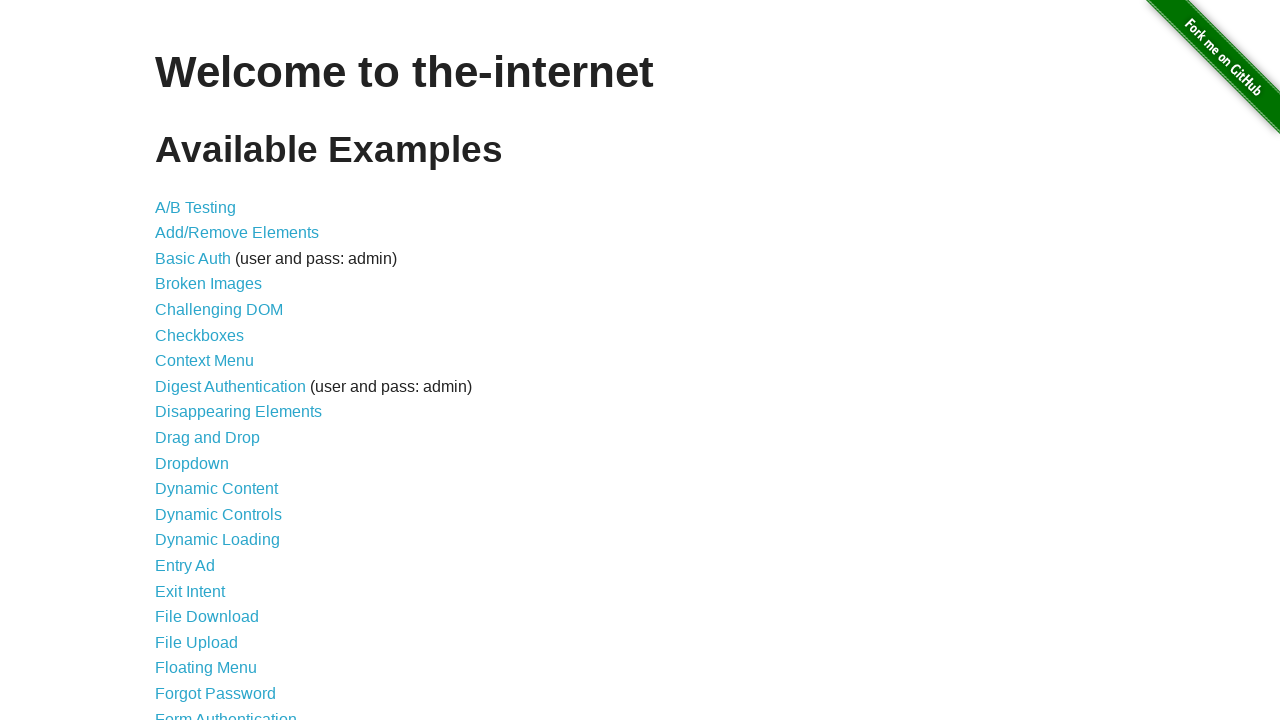

Attempted to check for non-existent link 'ABCDEFGH'
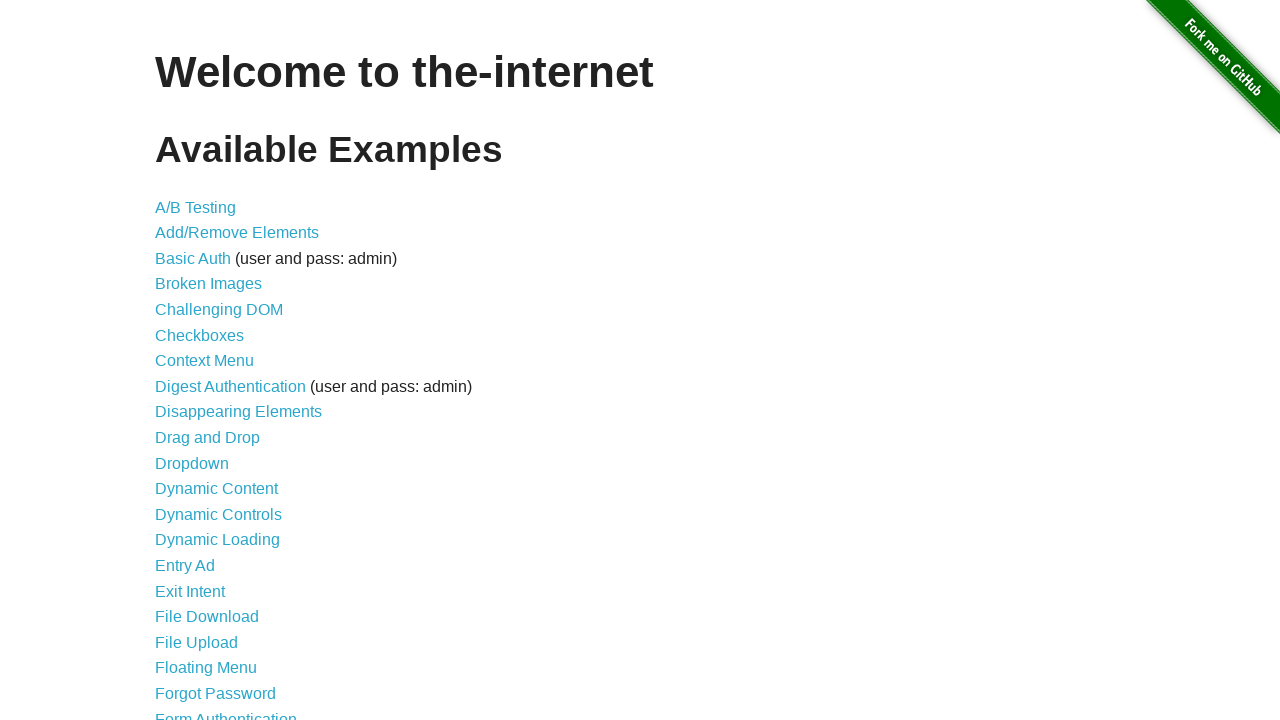

Clicked on A/B Testing link at (196, 207) on a:has-text('A/B Testing')
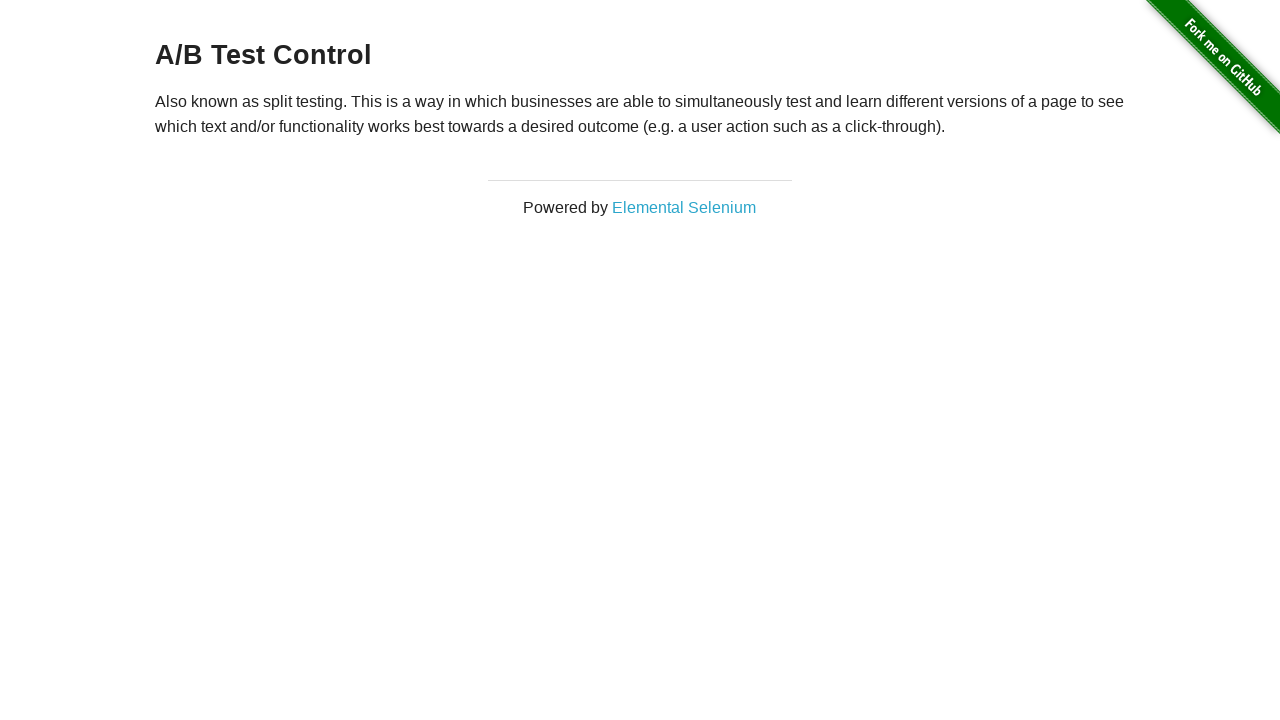

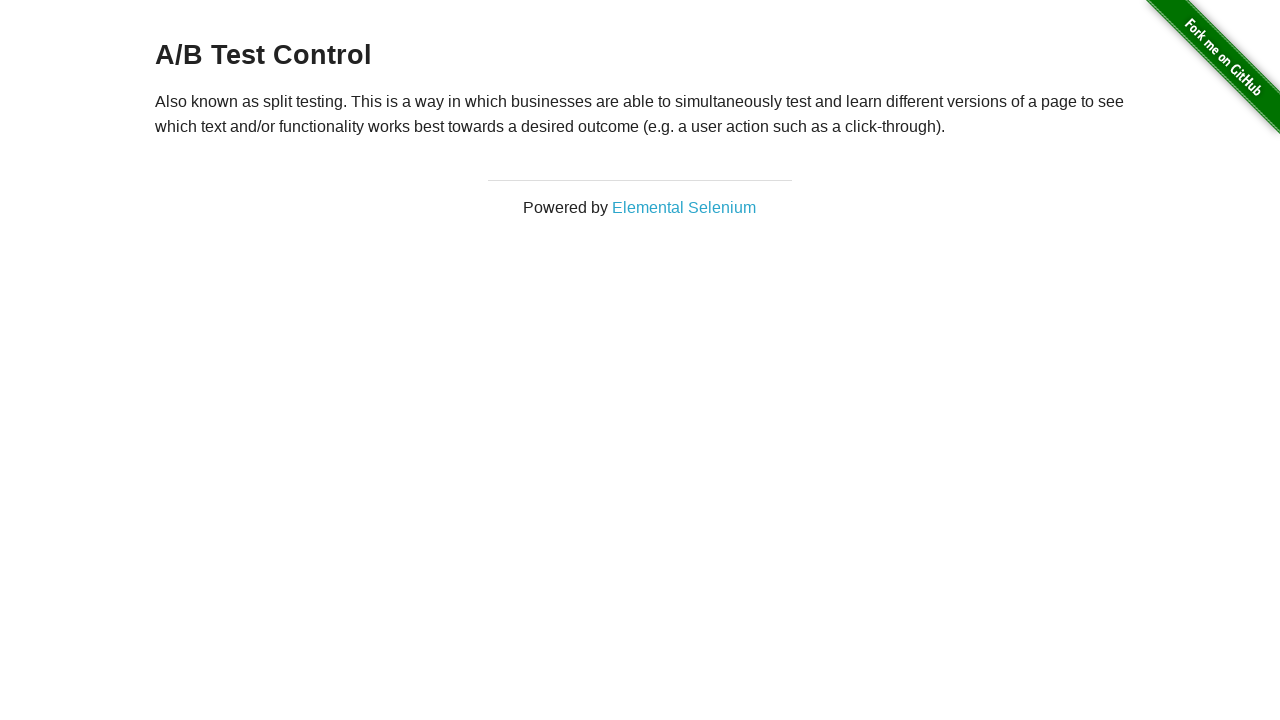